Tests form interaction by extracting a value from an image attribute, performing a mathematical calculation, filling in the answer, selecting checkbox and radio button options, and submitting the form.

Starting URL: http://suninjuly.github.io/get_attribute.html

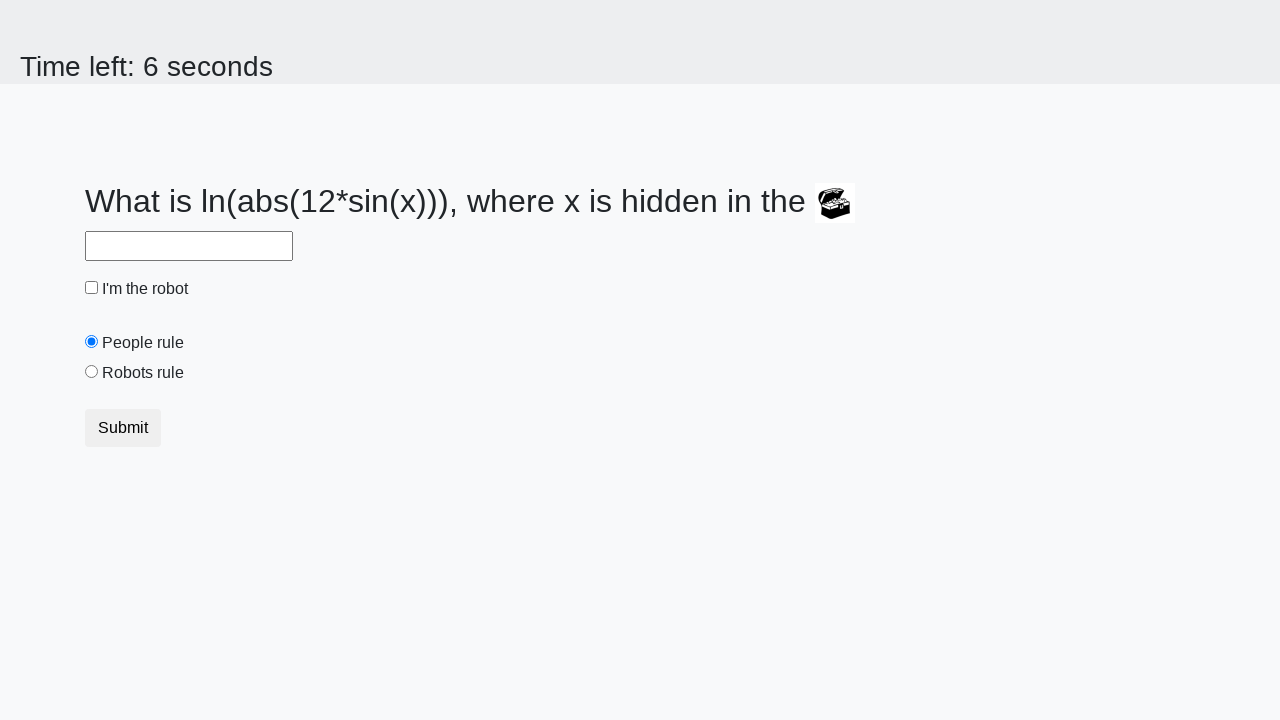

Located image element
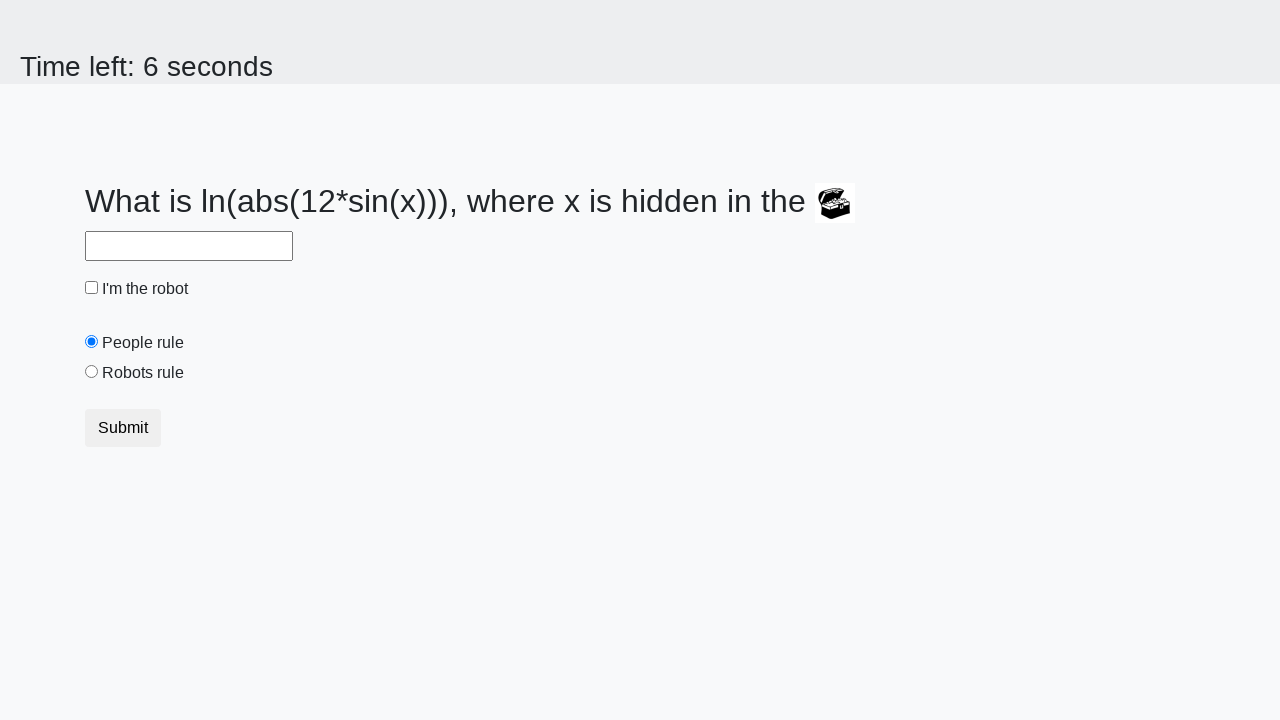

Extracted valuex attribute from image
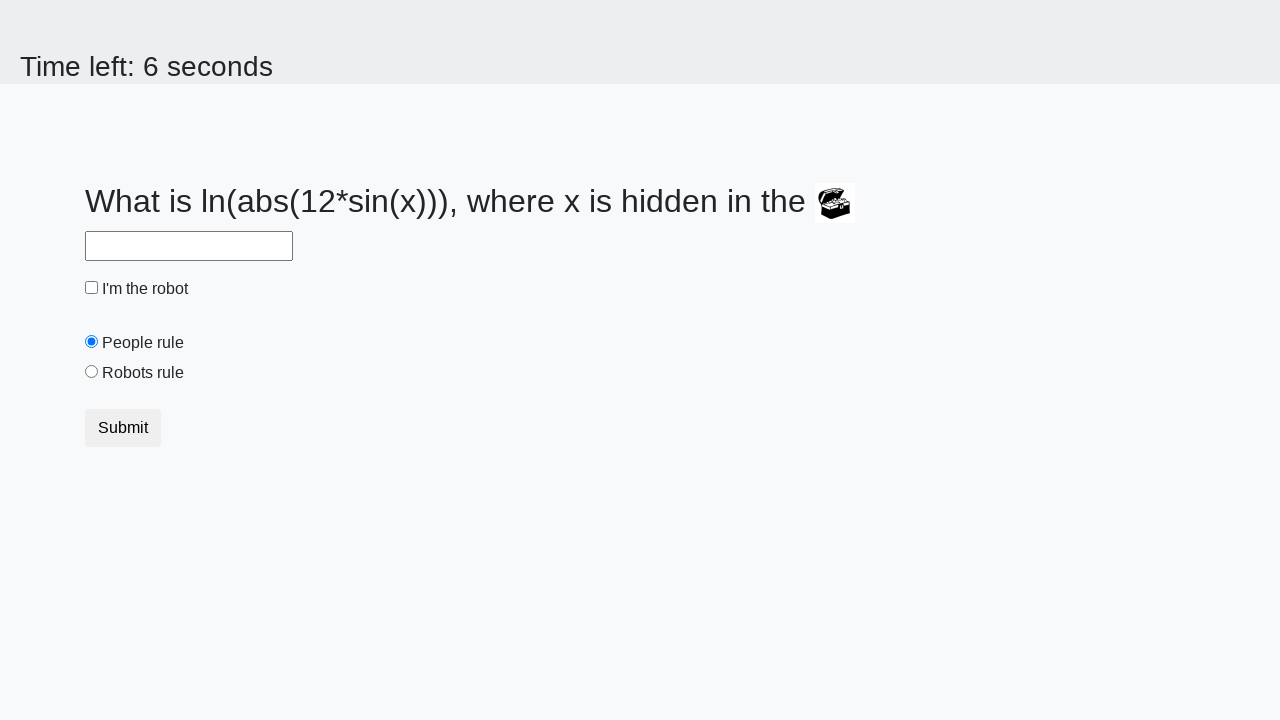

Calculated mathematical result: 2.312322258343966
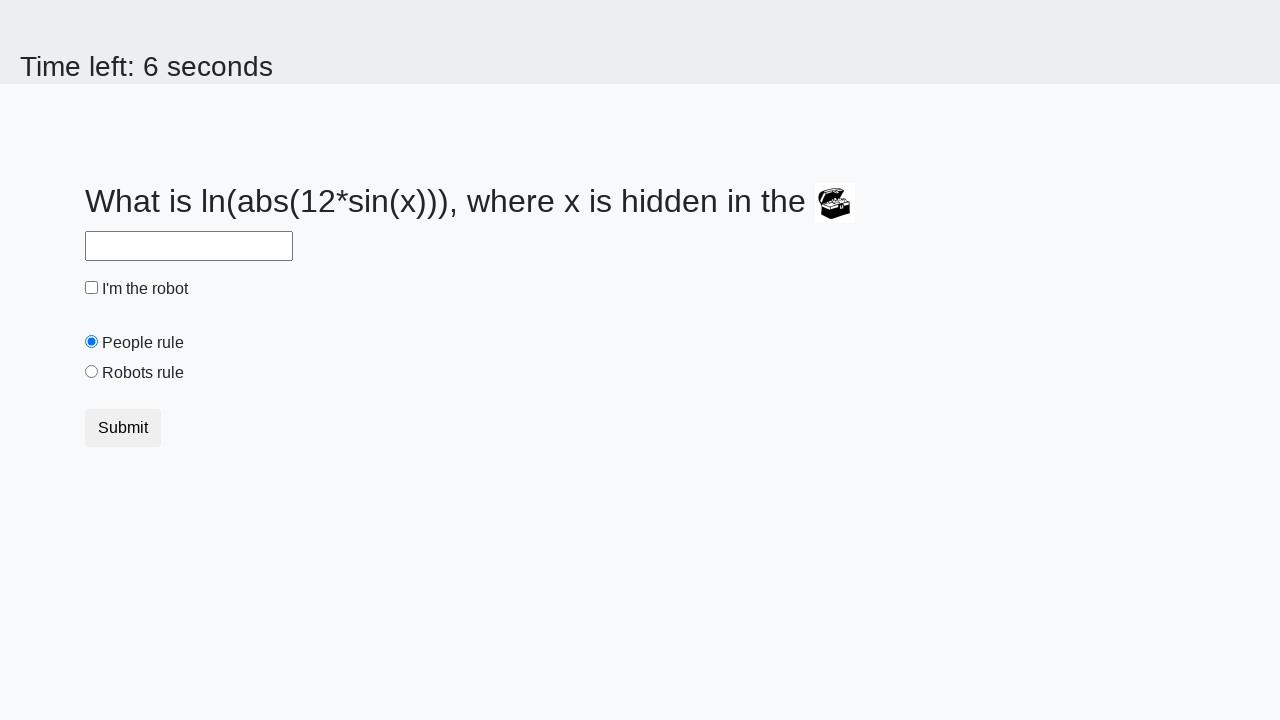

Filled answer field with calculated value on #answer
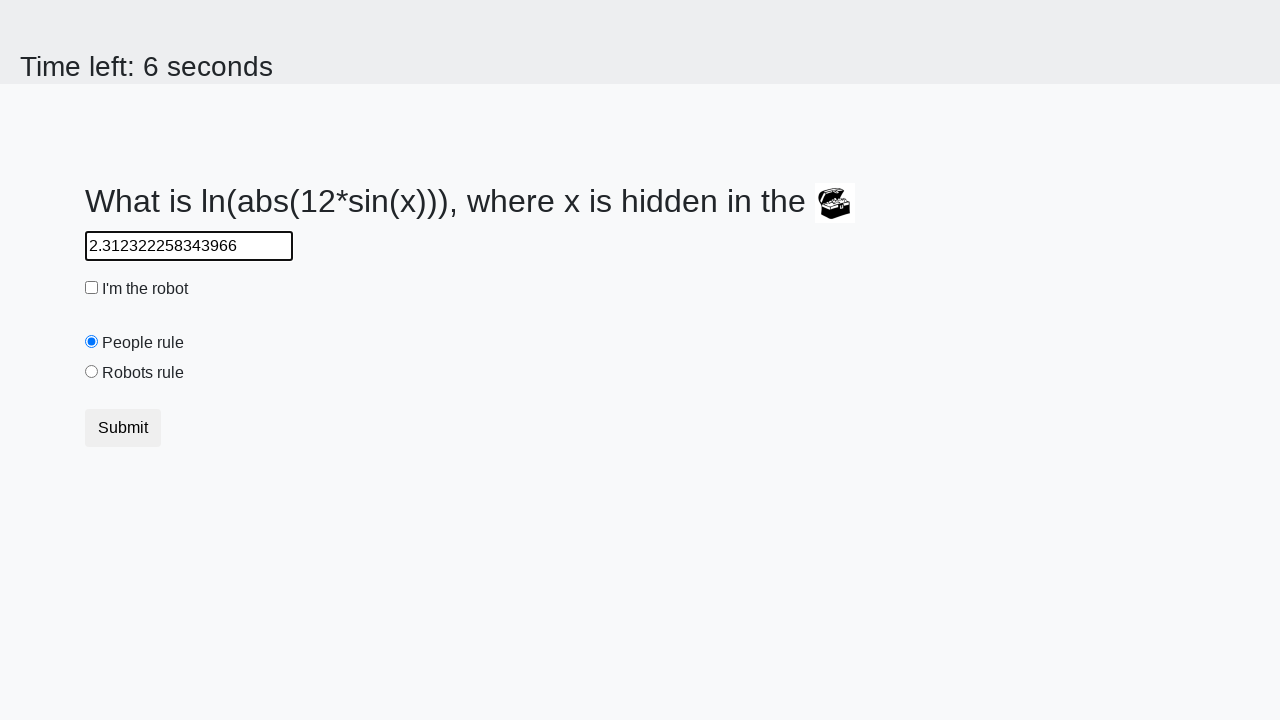

Clicked robot checkbox at (92, 288) on #robotCheckbox
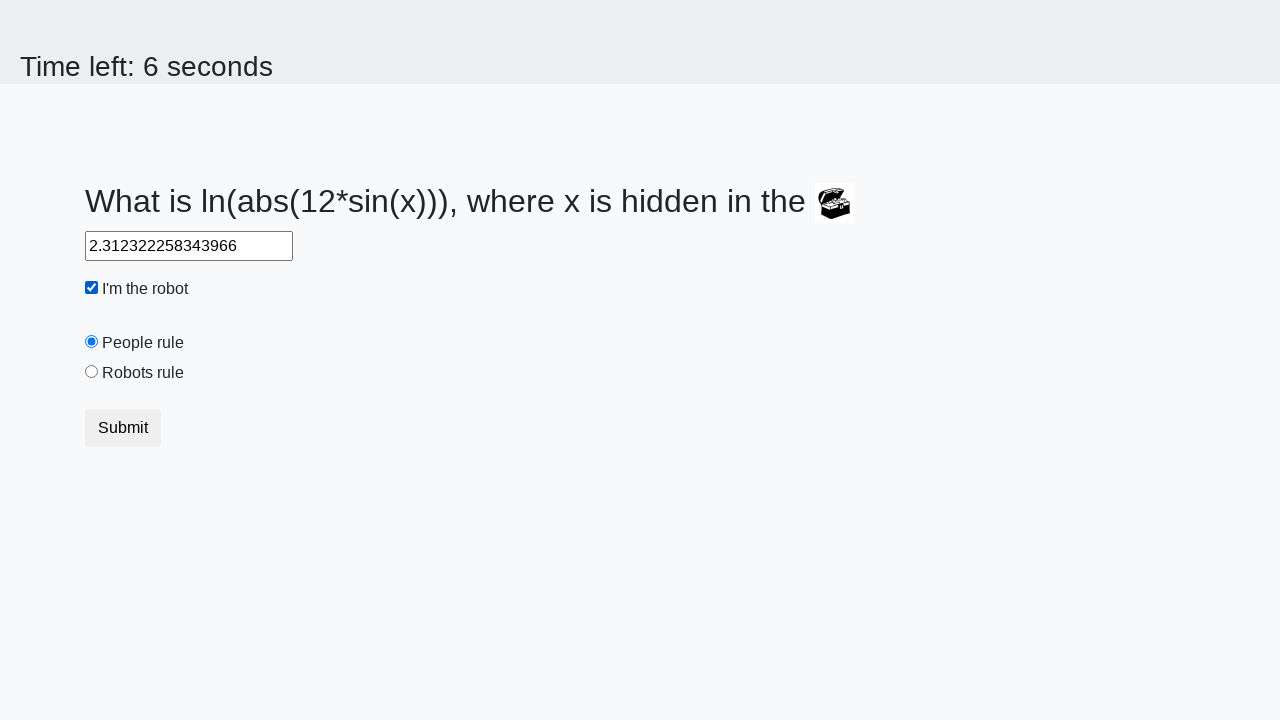

Selected robots rule radio button at (92, 372) on #robotsRule
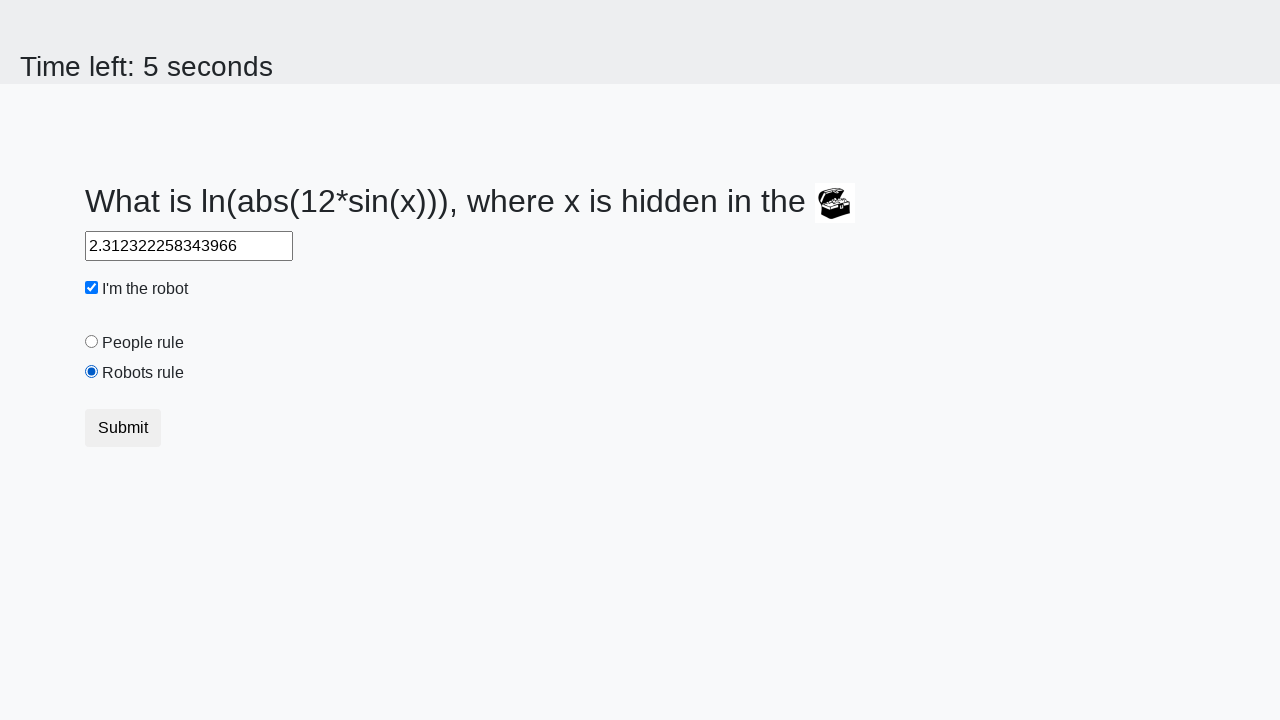

Clicked submit button to submit form at (123, 428) on button.btn
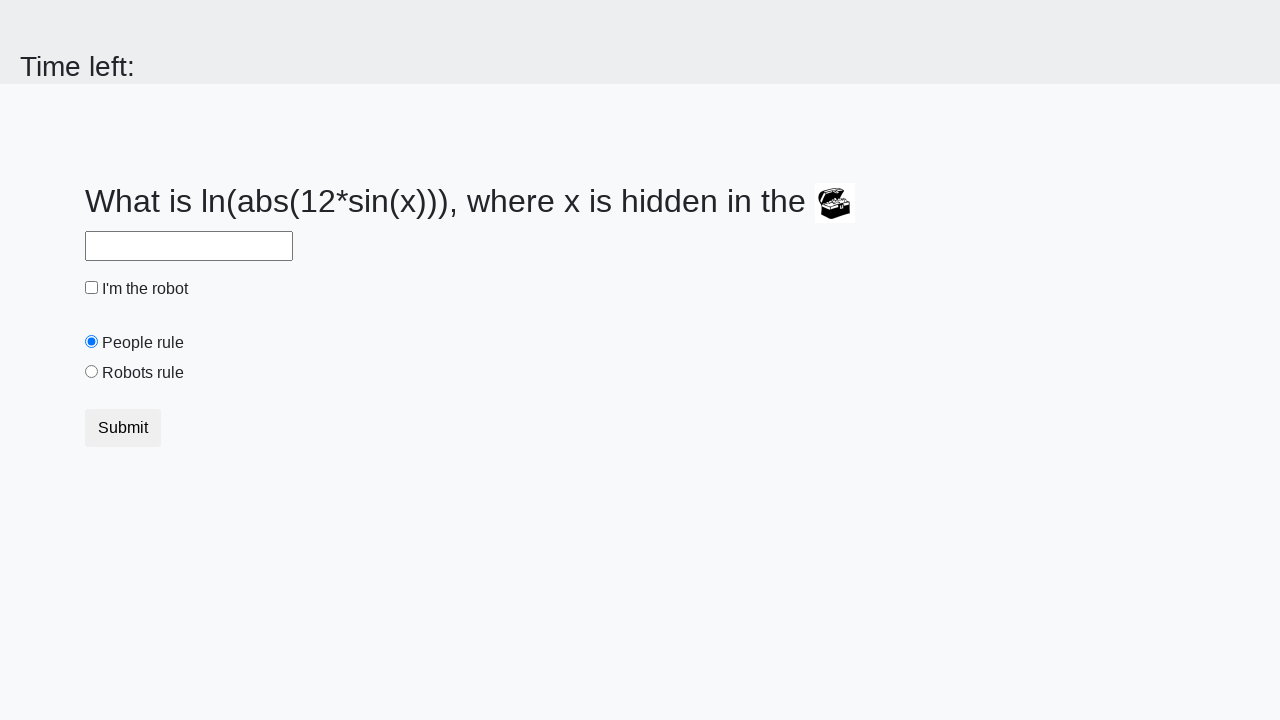

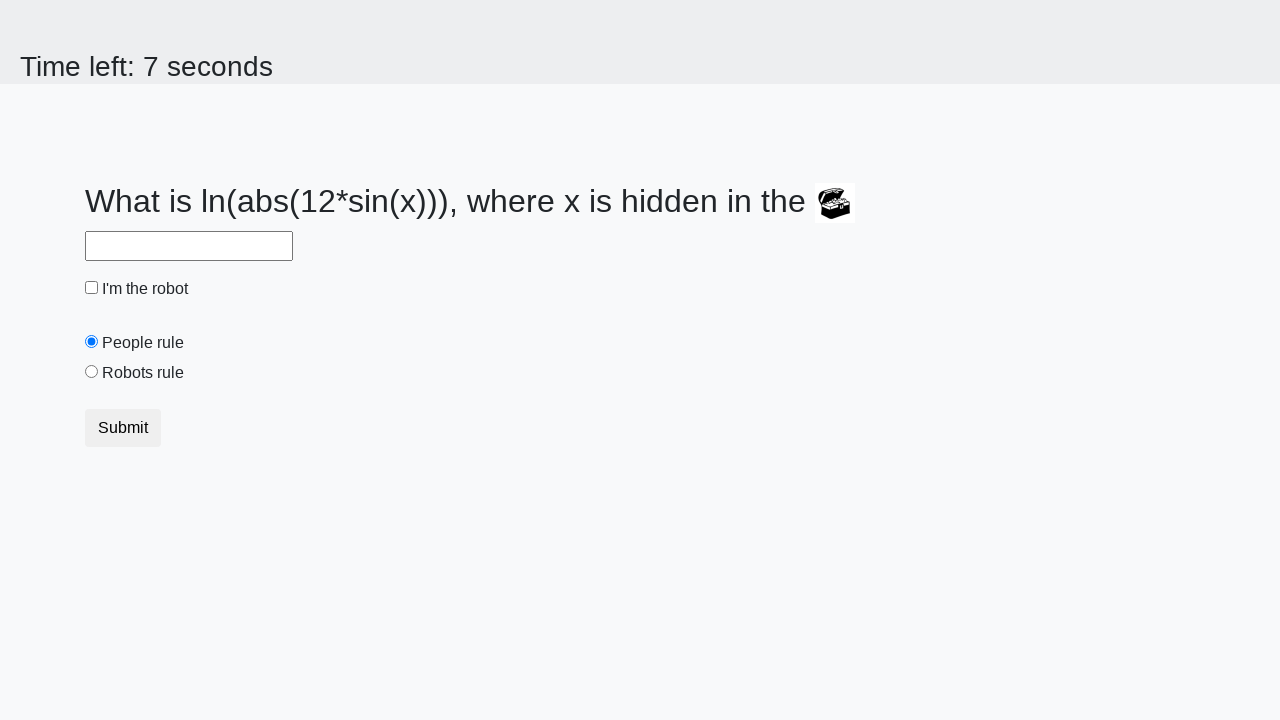